Tests form submission by filling name, email, password fields, checking a checkbox, and submitting the form

Starting URL: https://www.rahulshettyacademy.com/angularpractice/

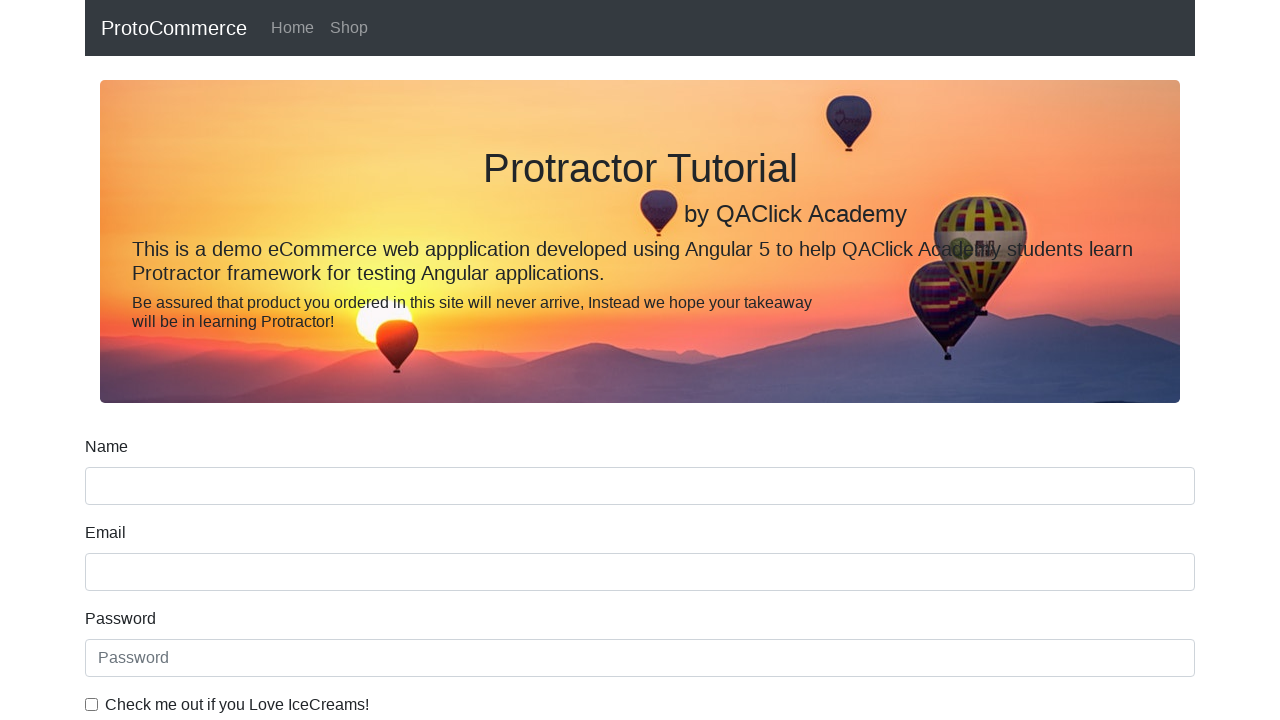

Filled name field with 'Supriya' on input[name='name']
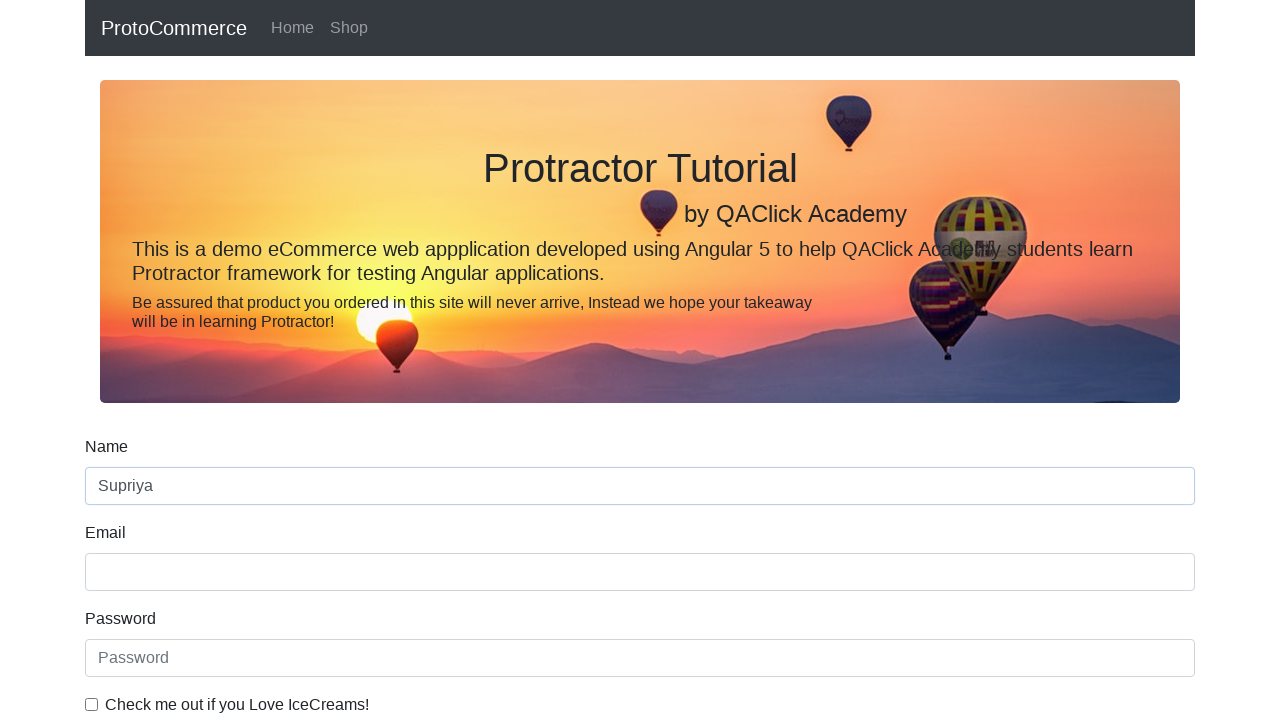

Filled email field with 'abc@gmail.com' on input[name='email']
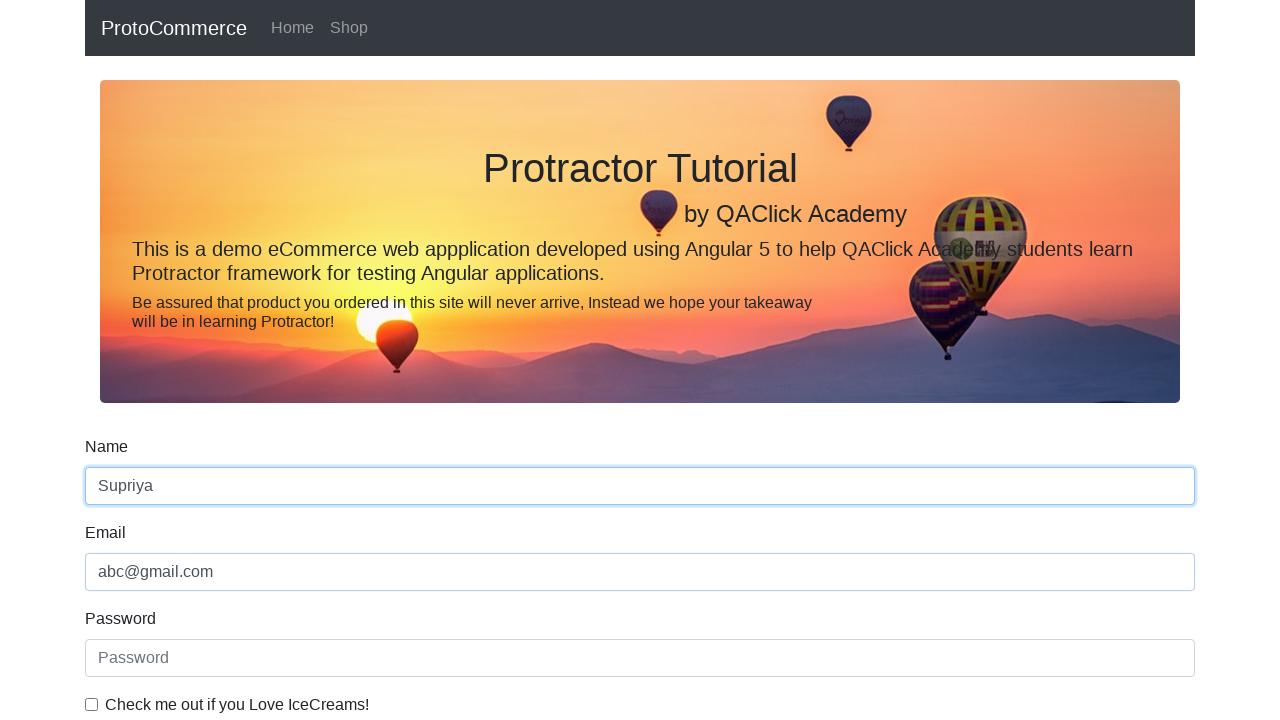

Filled password field with '1234' on #exampleInputPassword1
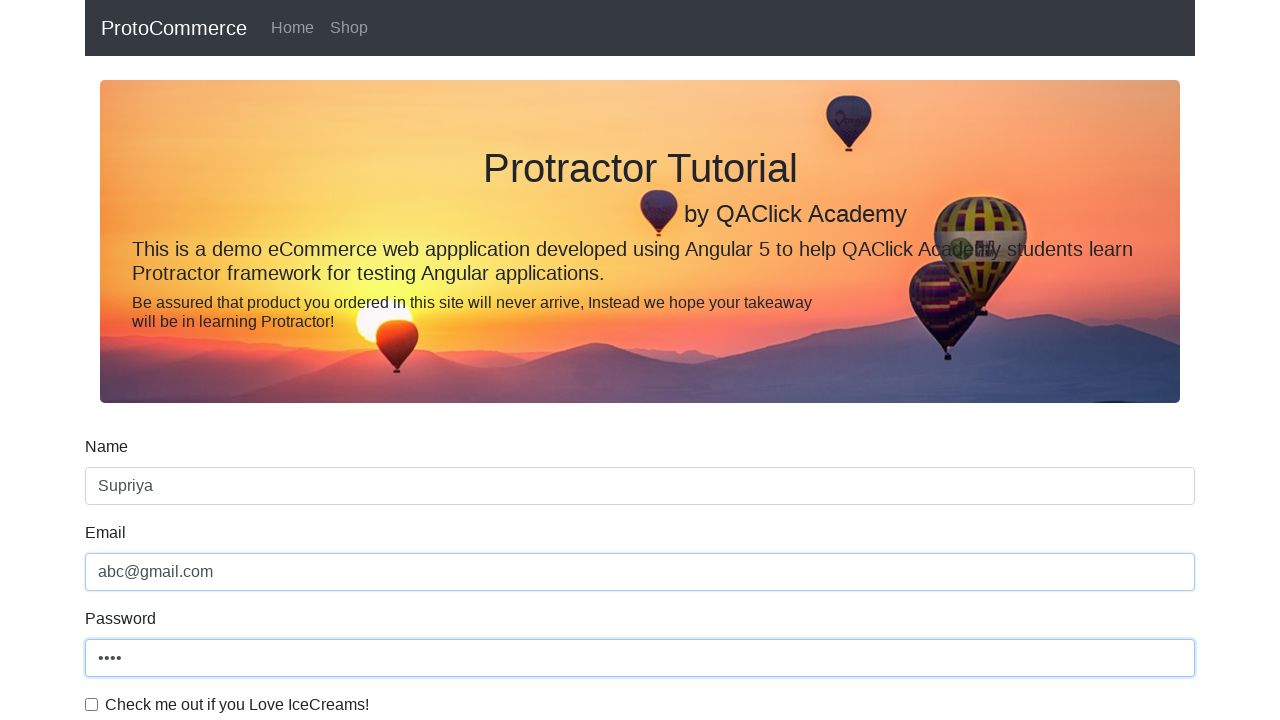

Clicked checkbox to agree to terms at (92, 704) on #exampleCheck1
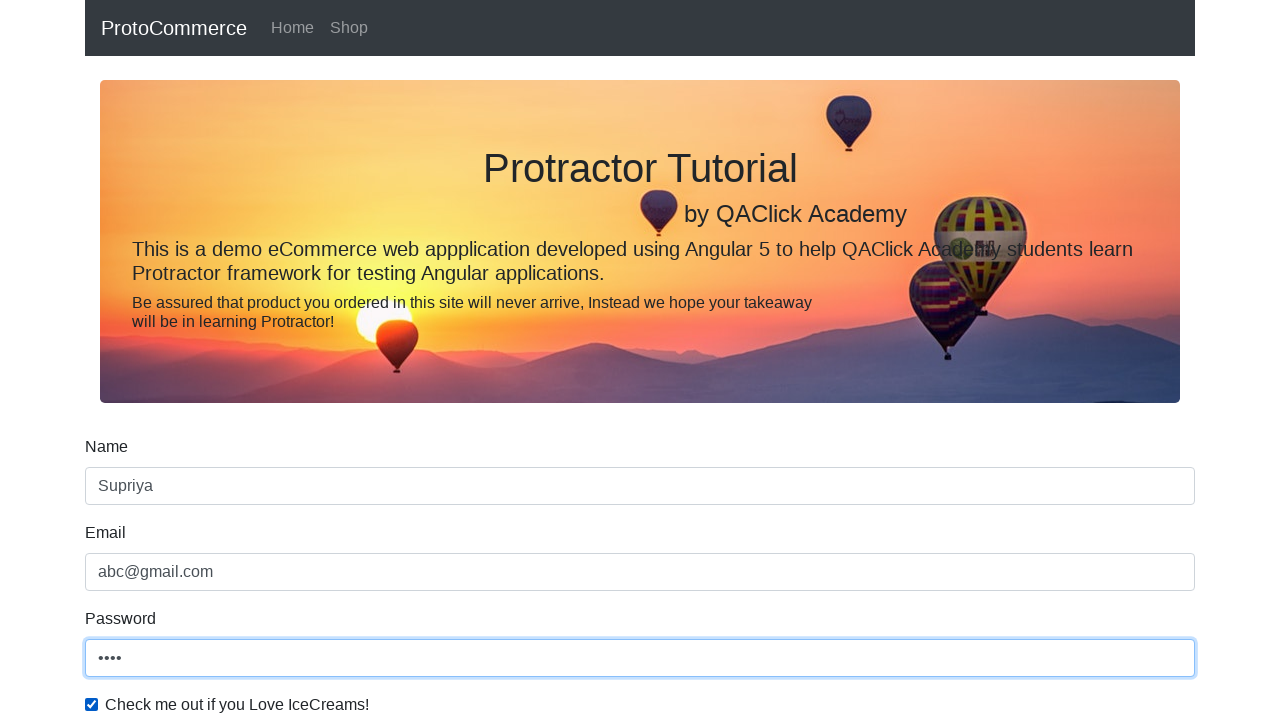

Verified checkbox is selected
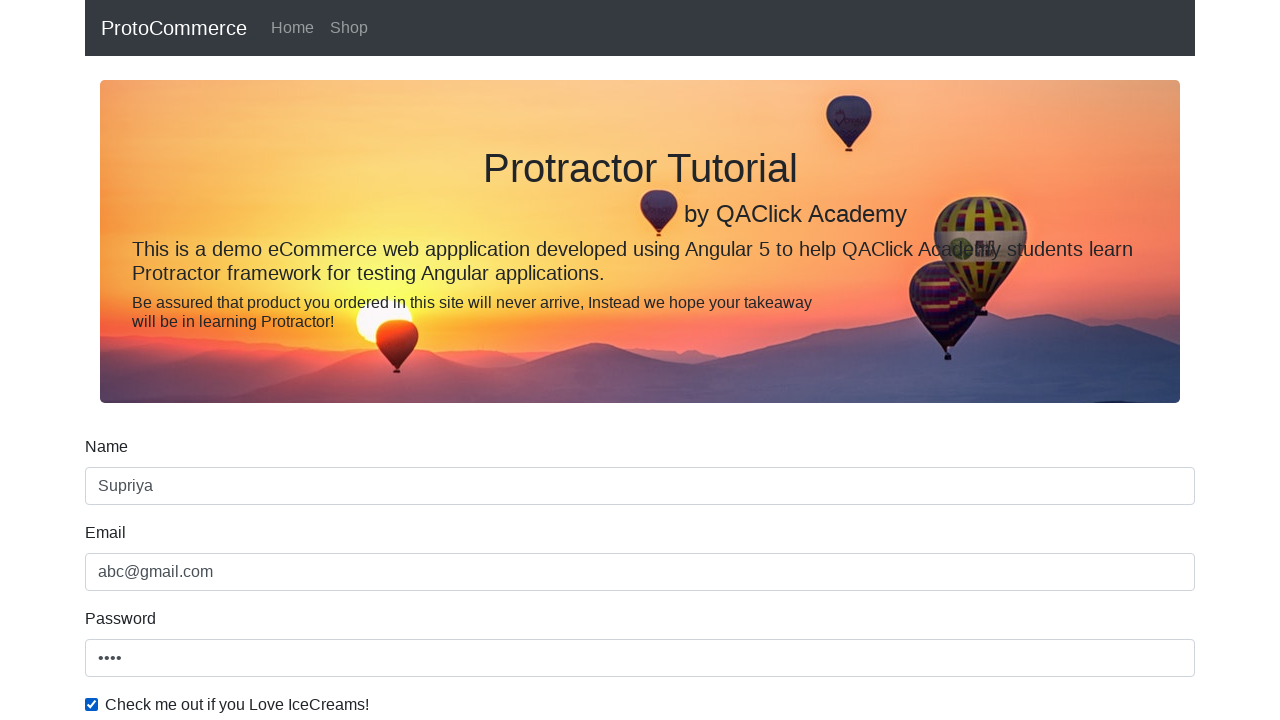

Clicked submit button to submit the form at (123, 491) on xpath=//input[@type='submit']
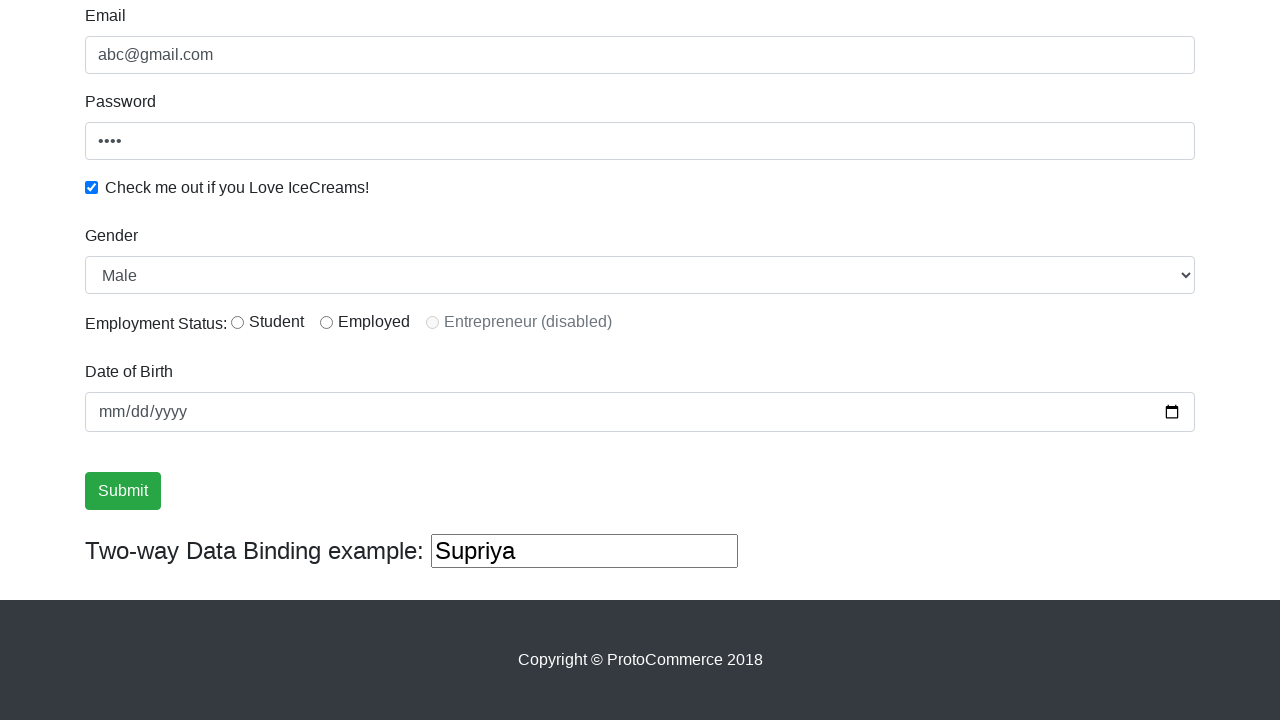

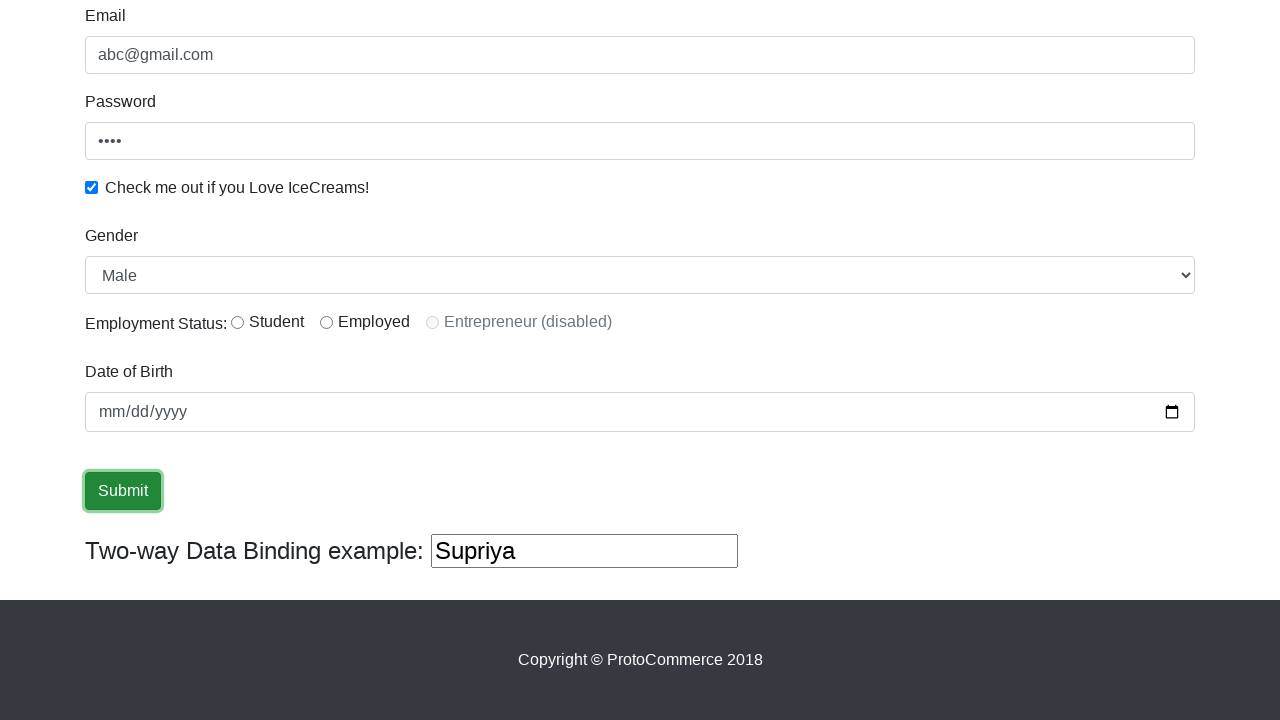